Tests dynamic loading where an element is hidden on the page. Clicks the Start button, waits for the loading to complete, and verifies the "Hello World!" text appears.

Starting URL: http://the-internet.herokuapp.com/dynamic_loading/1

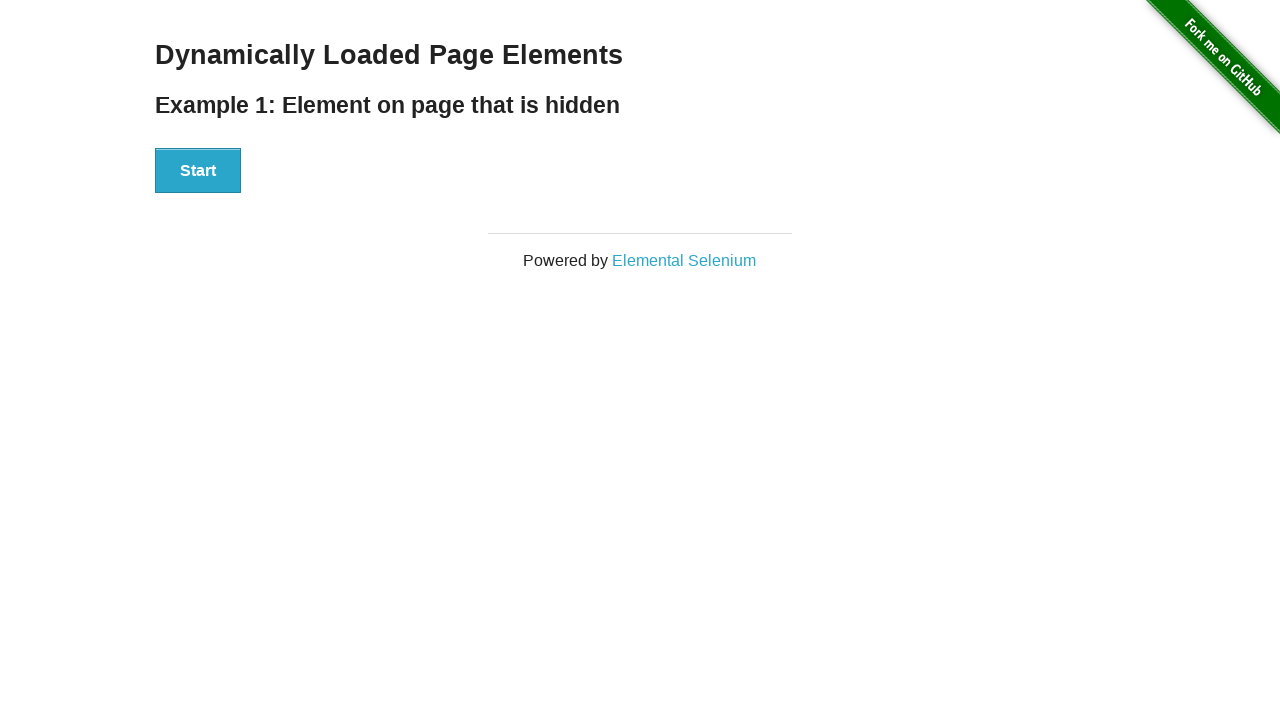

Clicked the Start button to initiate dynamic loading at (198, 171) on #start button
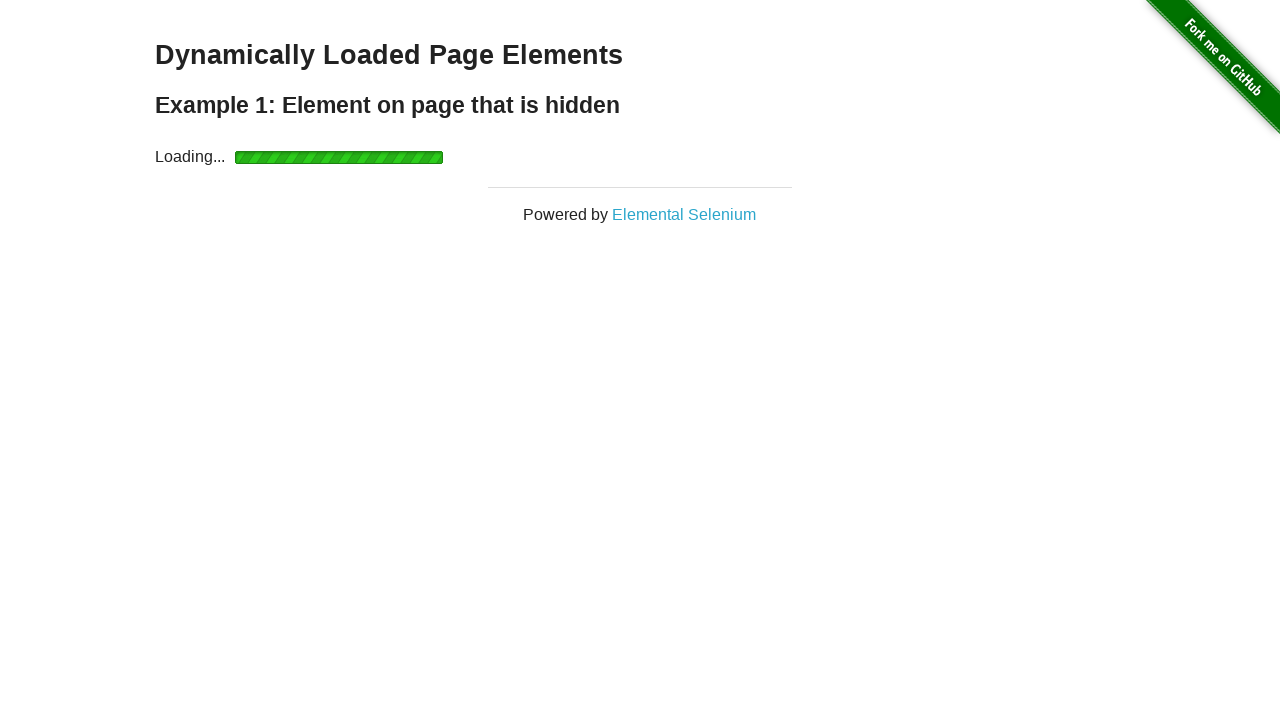

Waited for loading to complete and finish element to become visible
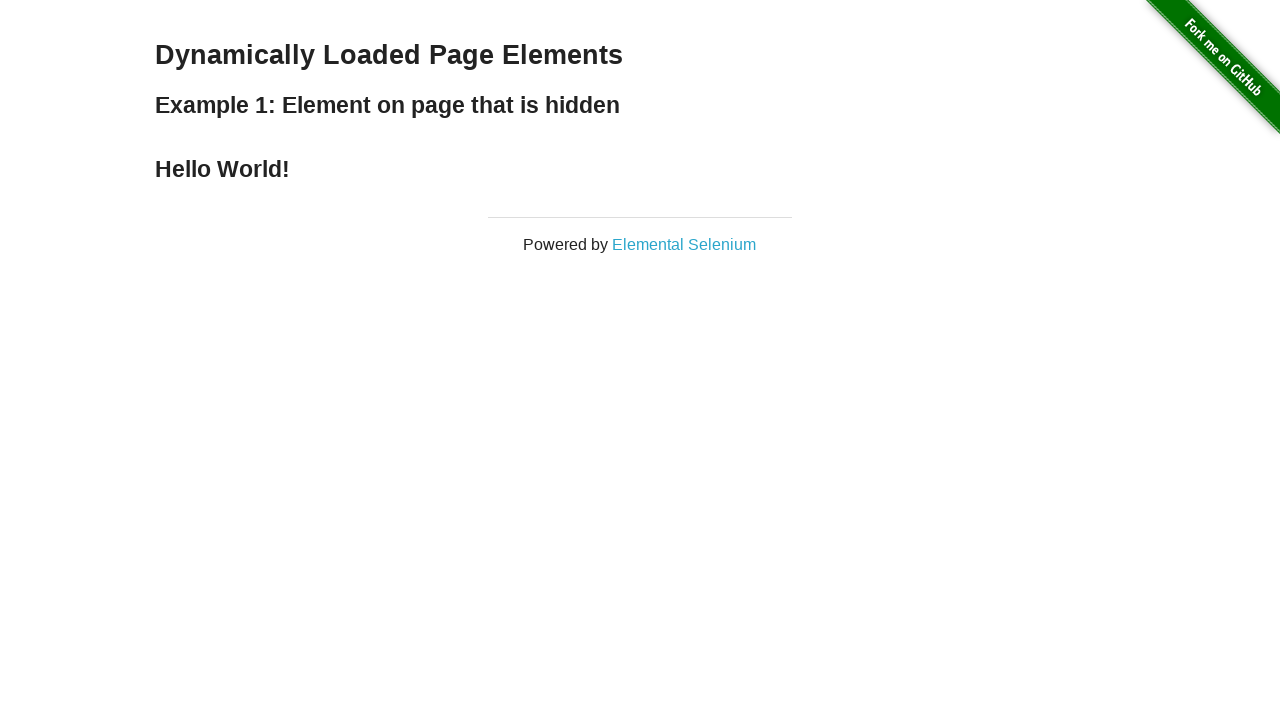

Verified that 'Hello World!' text appears in the finish element
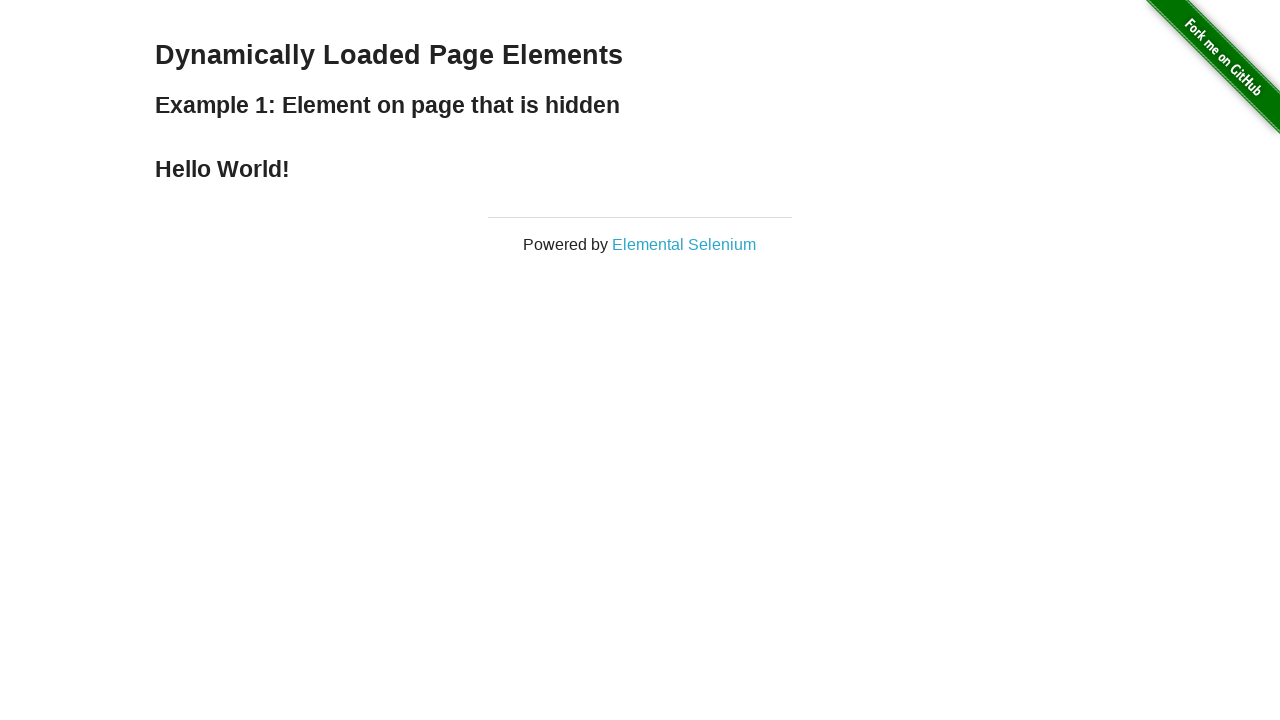

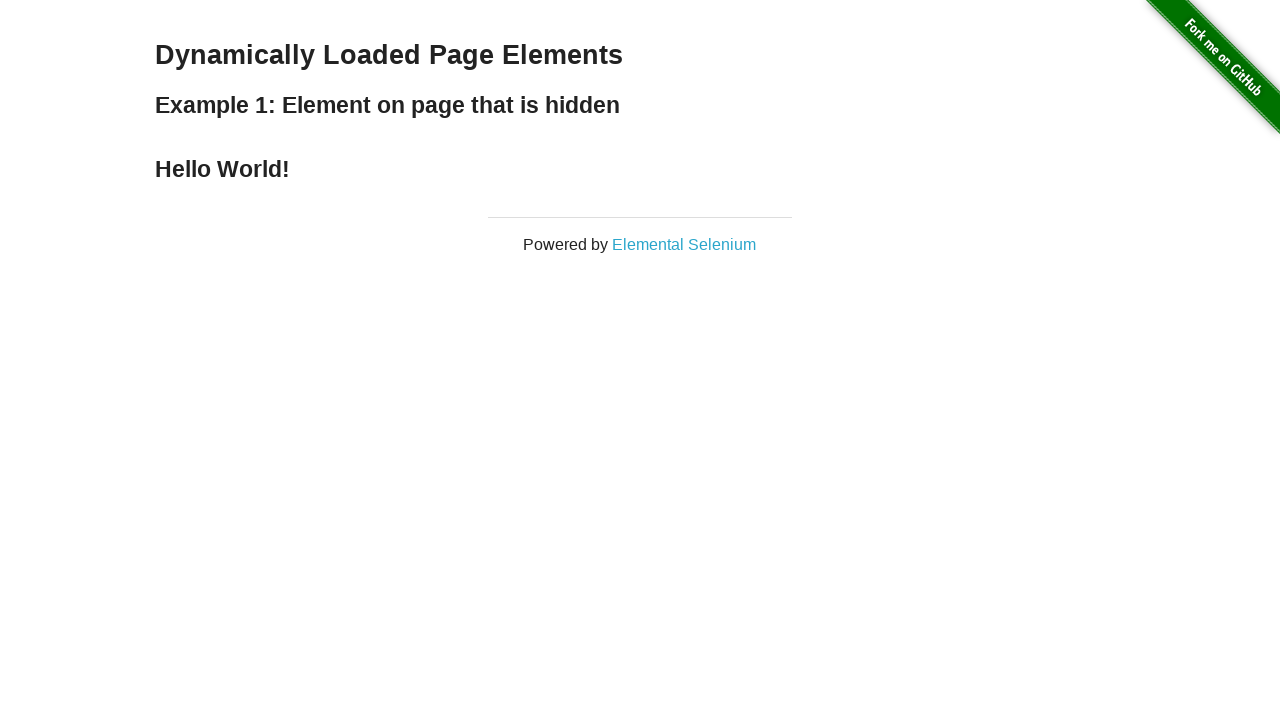